Tests registration form validation with invalid email format and verifies email error messages

Starting URL: https://alada.vn/tai-khoan/dang-ky.html

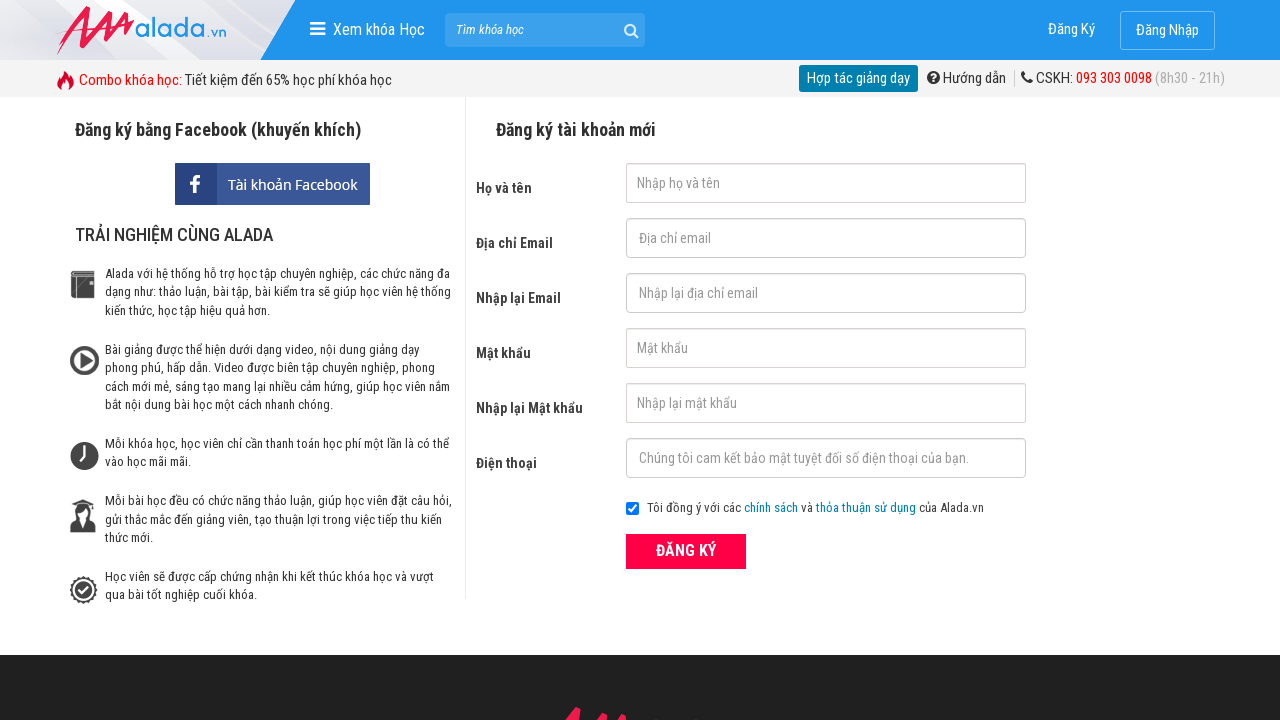

Filled email field with invalid email format 'invalid-email' on //input[@id='txtEmail']
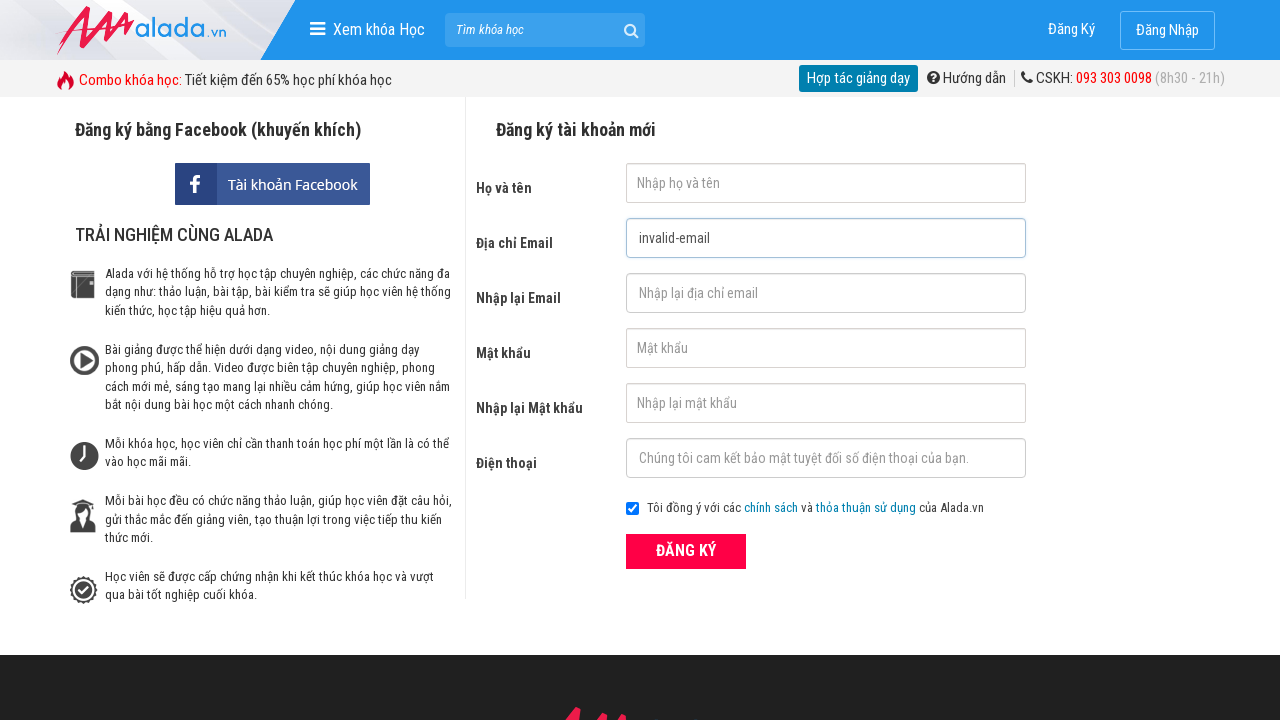

Filled confirm email field with invalid email format 'invalid-email' on //input[@id='txtCEmail']
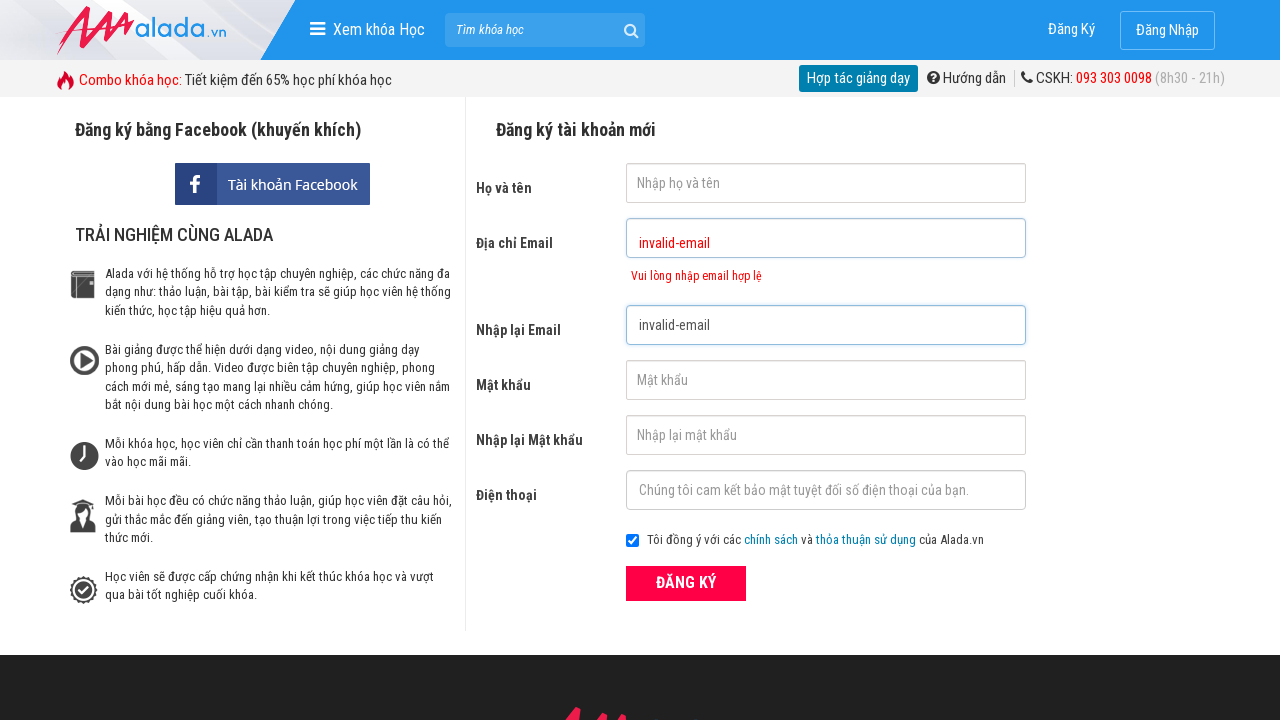

Filled first name field with 'Test User' on //input[@id='txtFirstname']
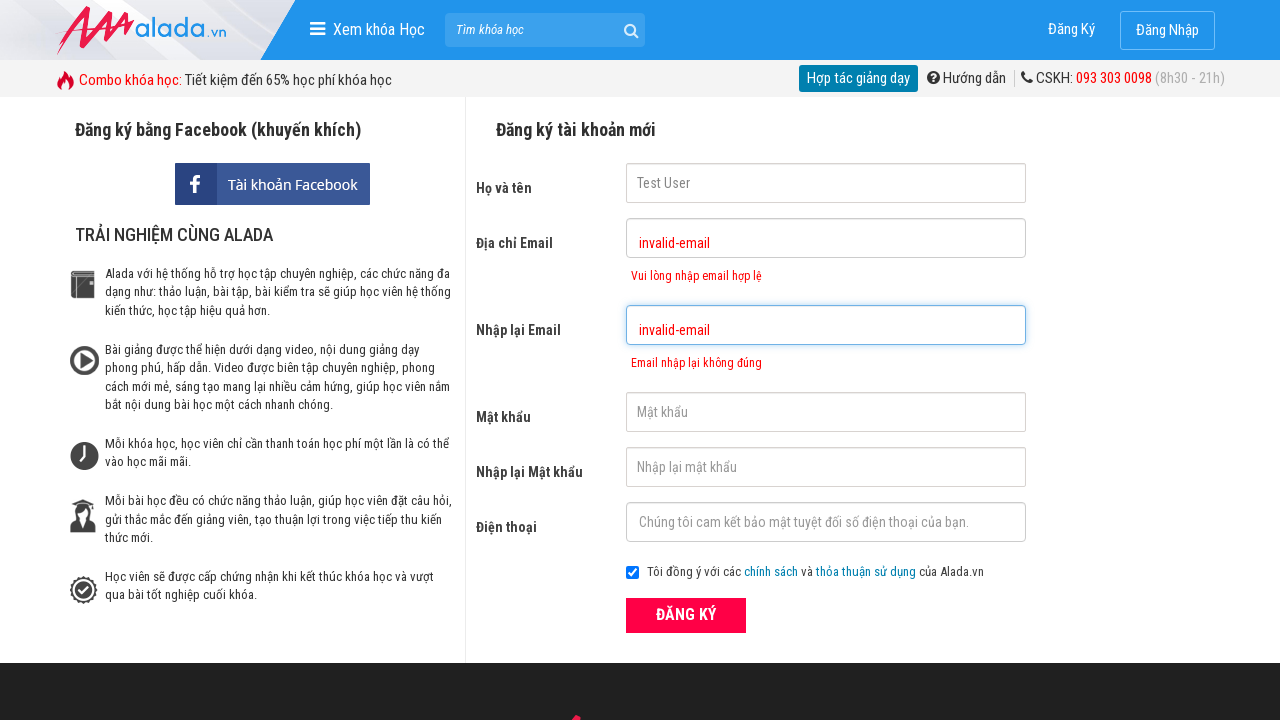

Filled password field with 'Password123' on //input[@id='txtPassword']
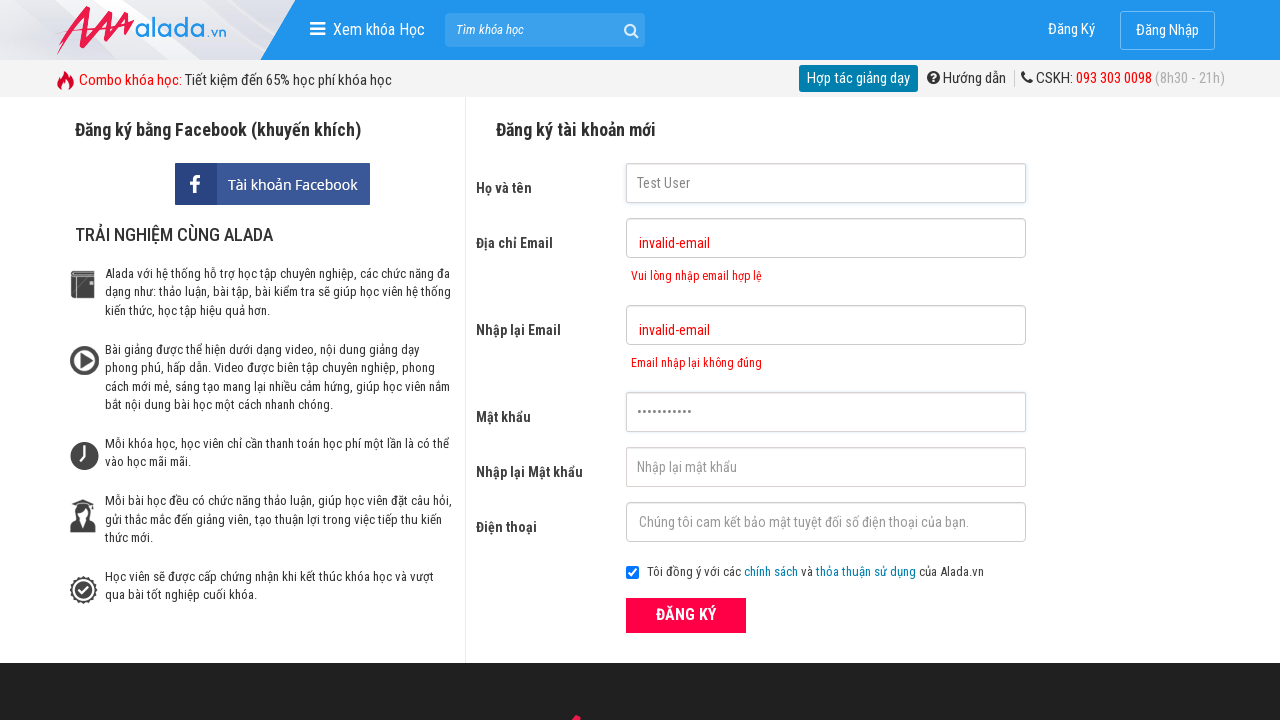

Filled confirm password field with 'Password123' on //input[@id='txtCPassword']
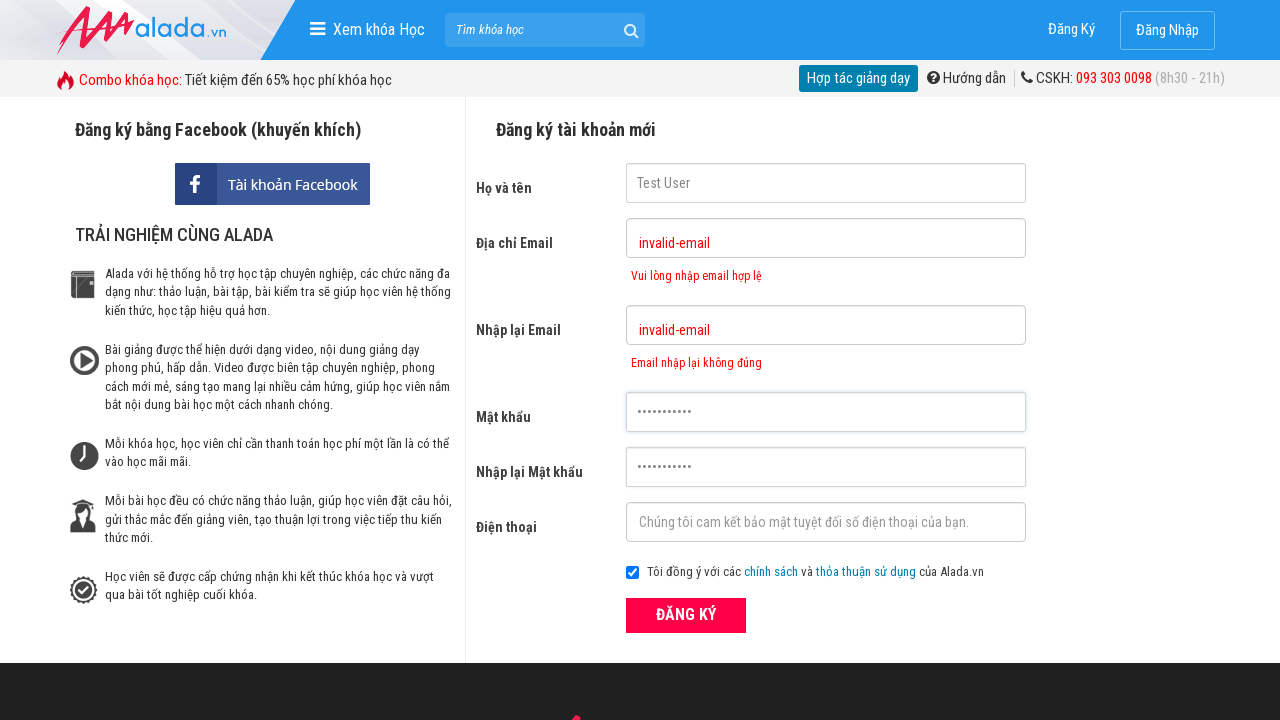

Filled phone field with '0123456789' on //input[@id='txtPhone']
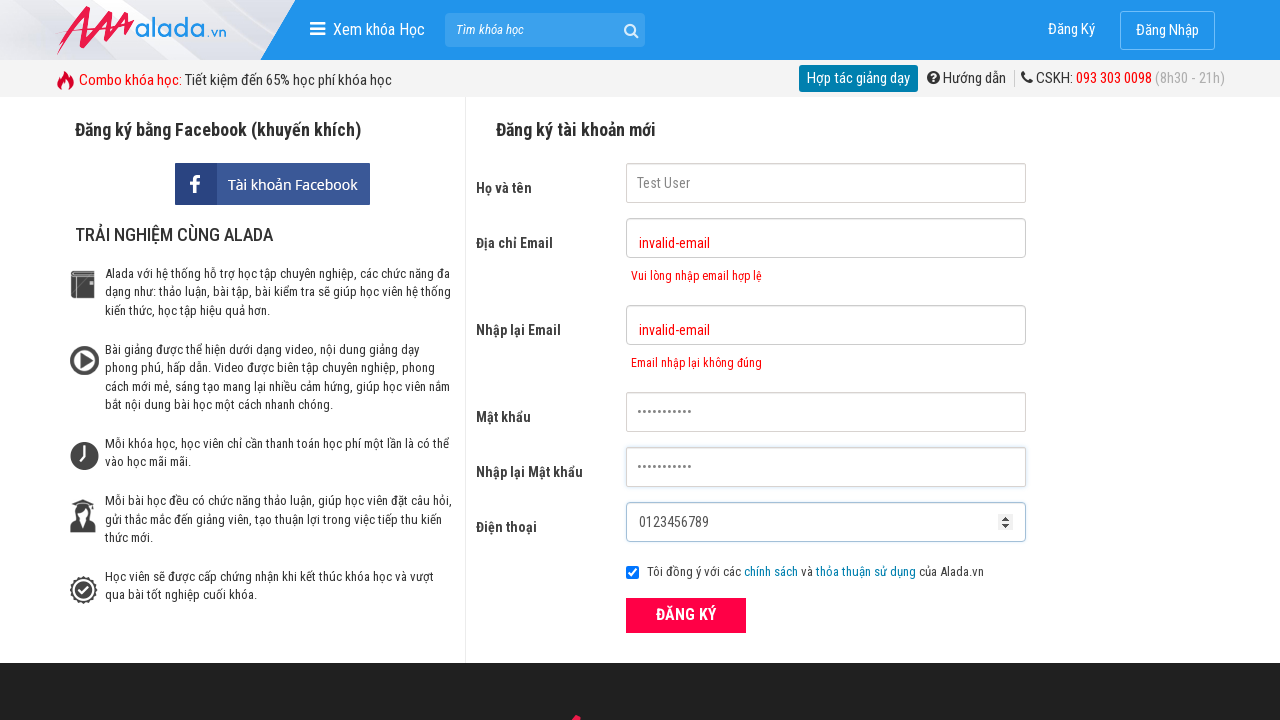

Clicked ĐĂNG KÝ (register) button to submit form at (686, 615) on xpath=//button[@type='submit' and text()='ĐĂNG KÝ']
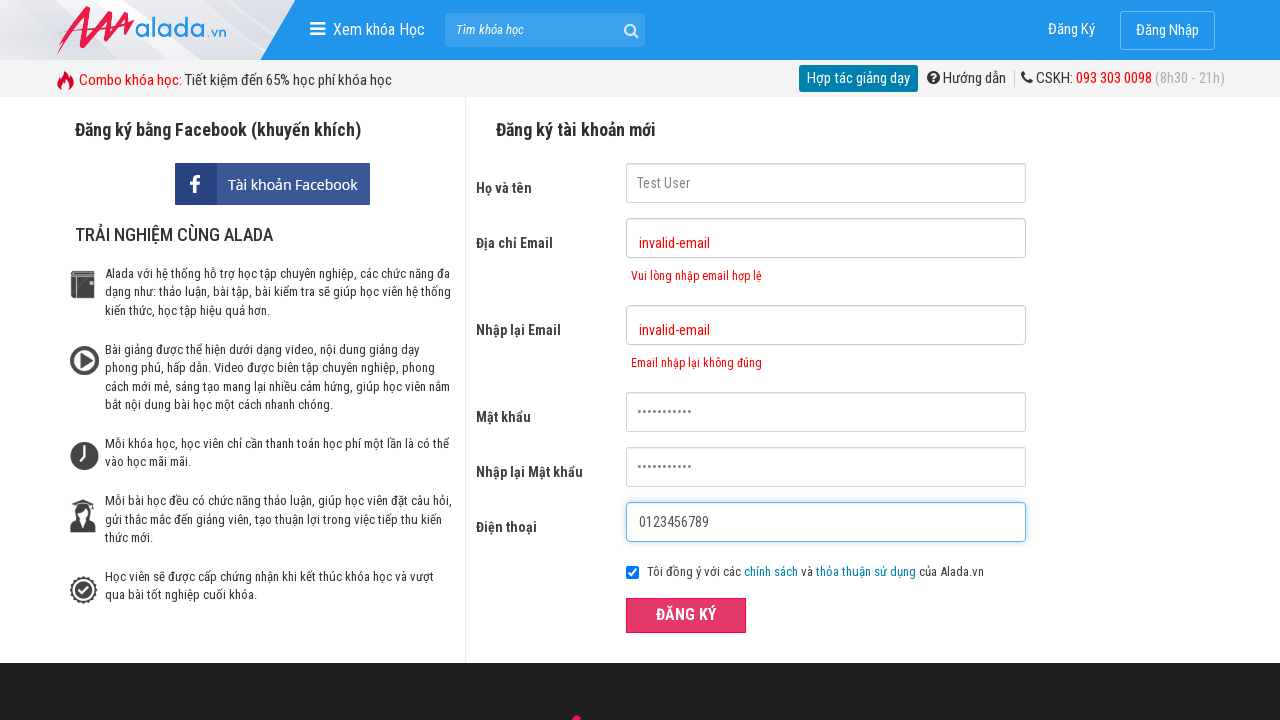

Email error message appeared
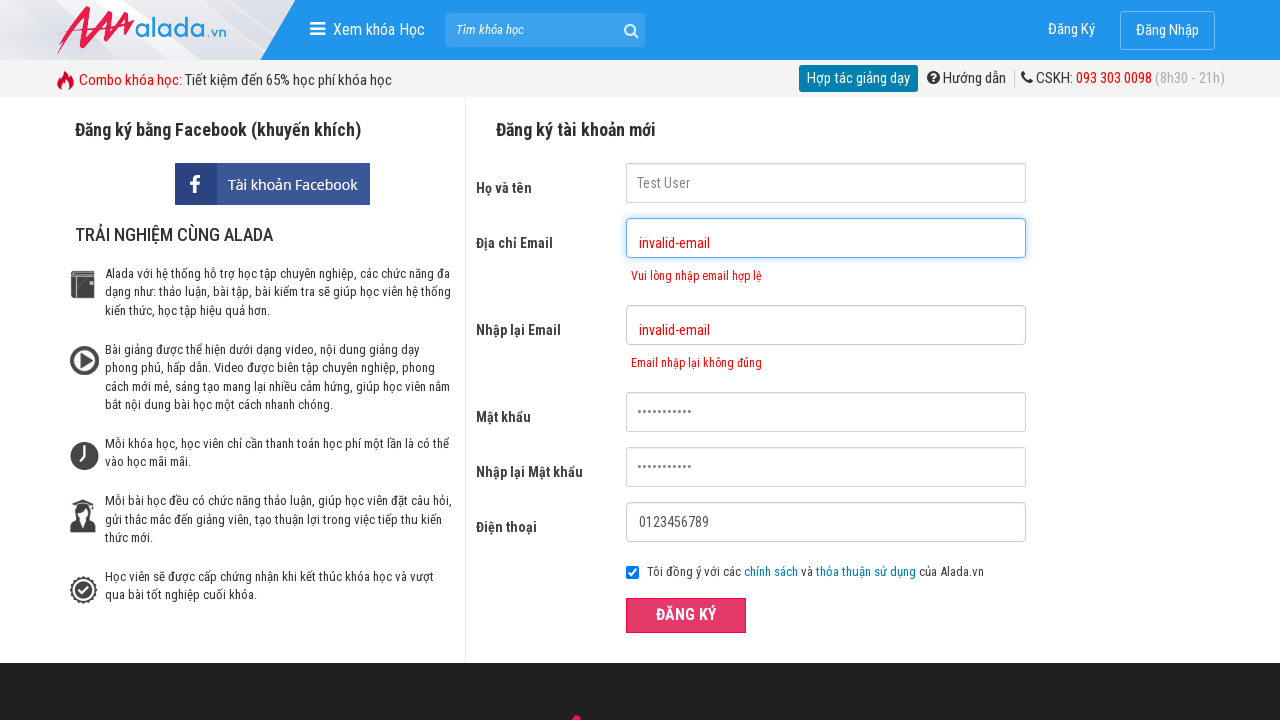

Confirm email error message appeared
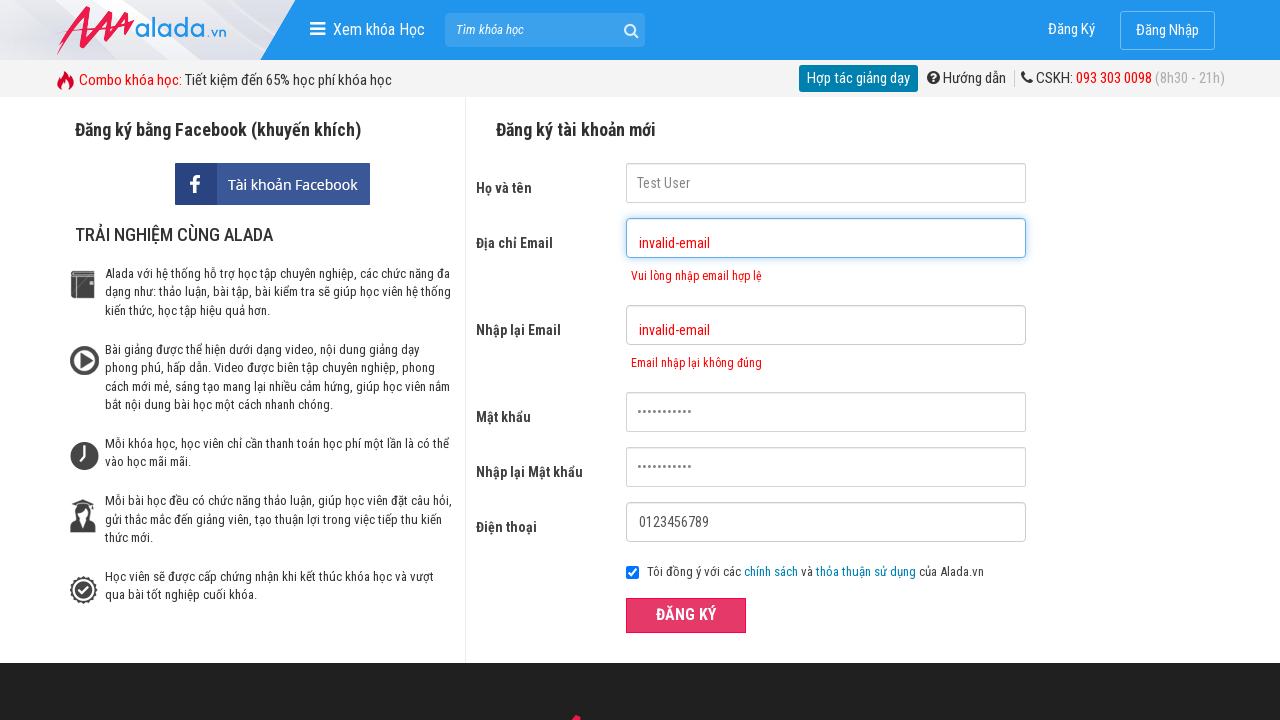

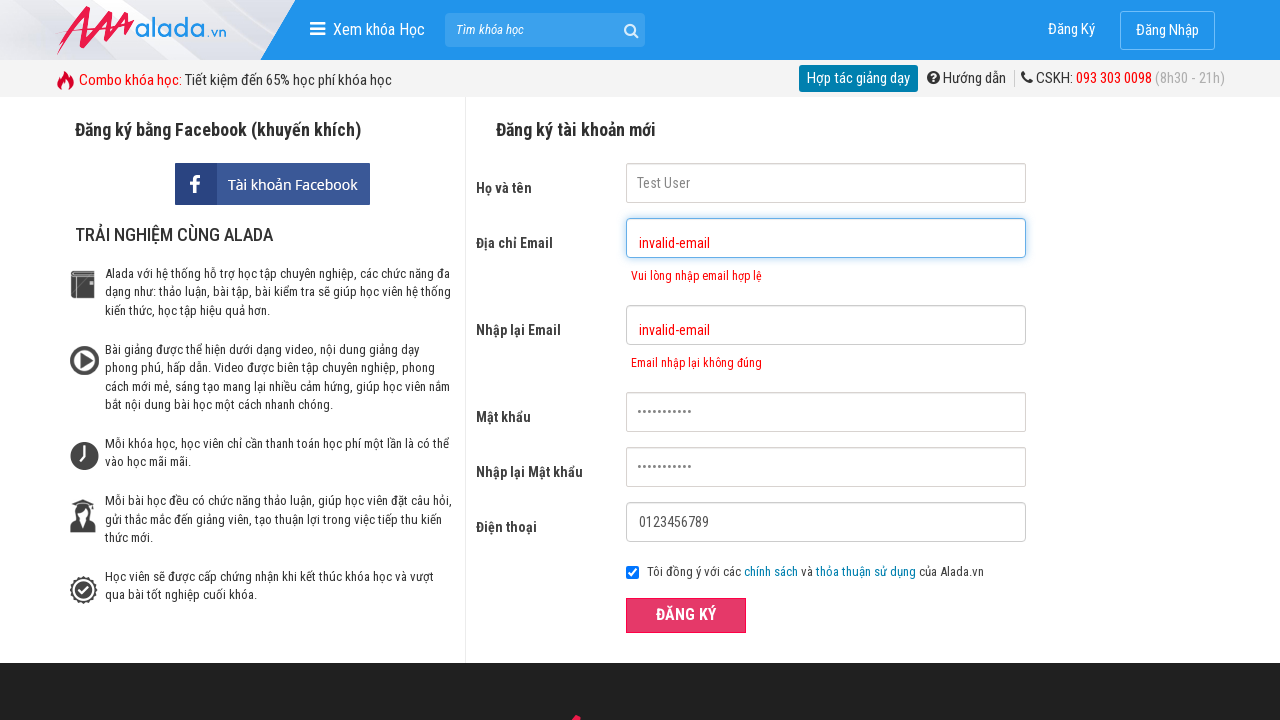